Tests that the Forgot Password link is displayed on the login page by clicking the login link and verifying the forgot password link is visible

Starting URL: https://cannatrader-frontend.vercel.app/home

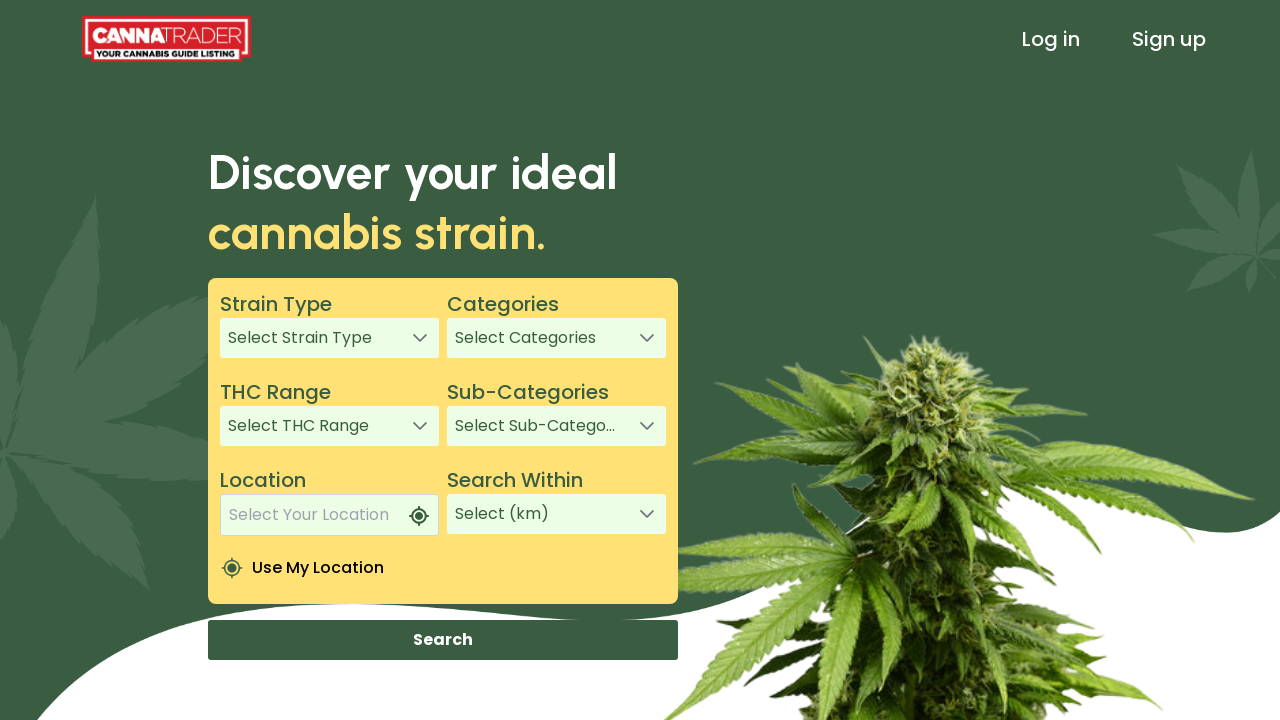

Clicked the Log in link at (1051, 39) on text=Log in
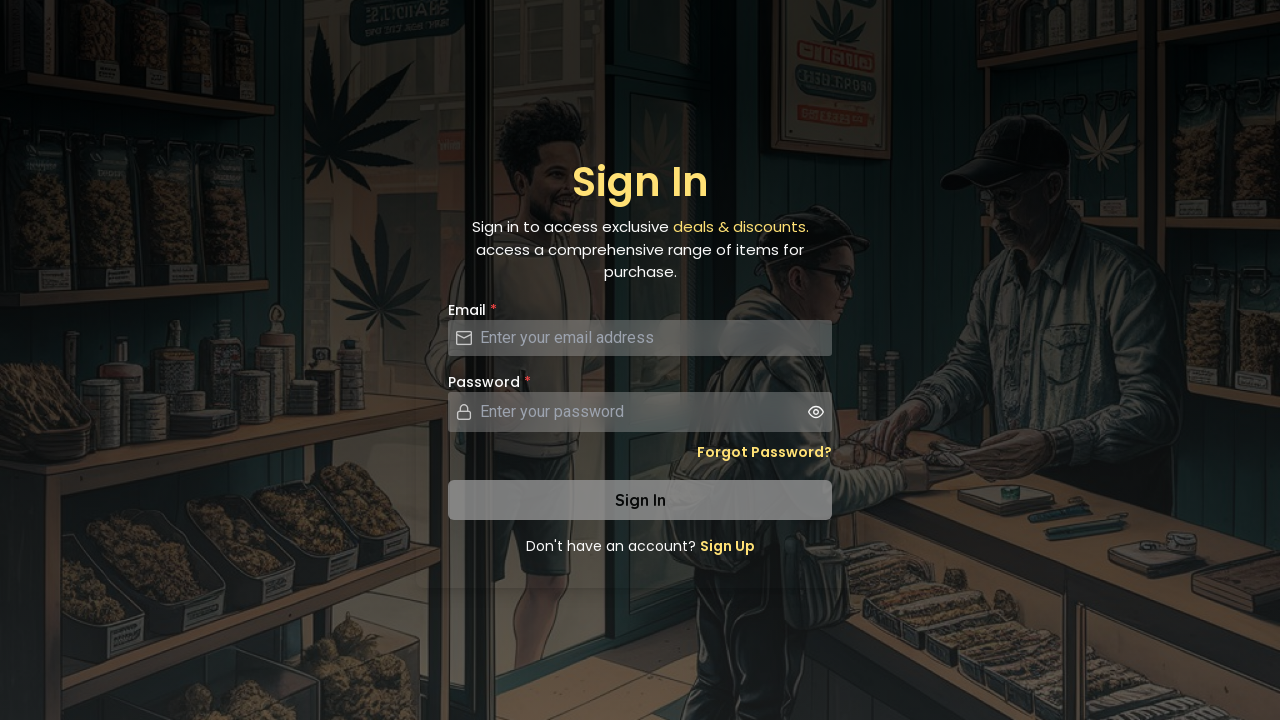

Forgot Password link is visible on the login page
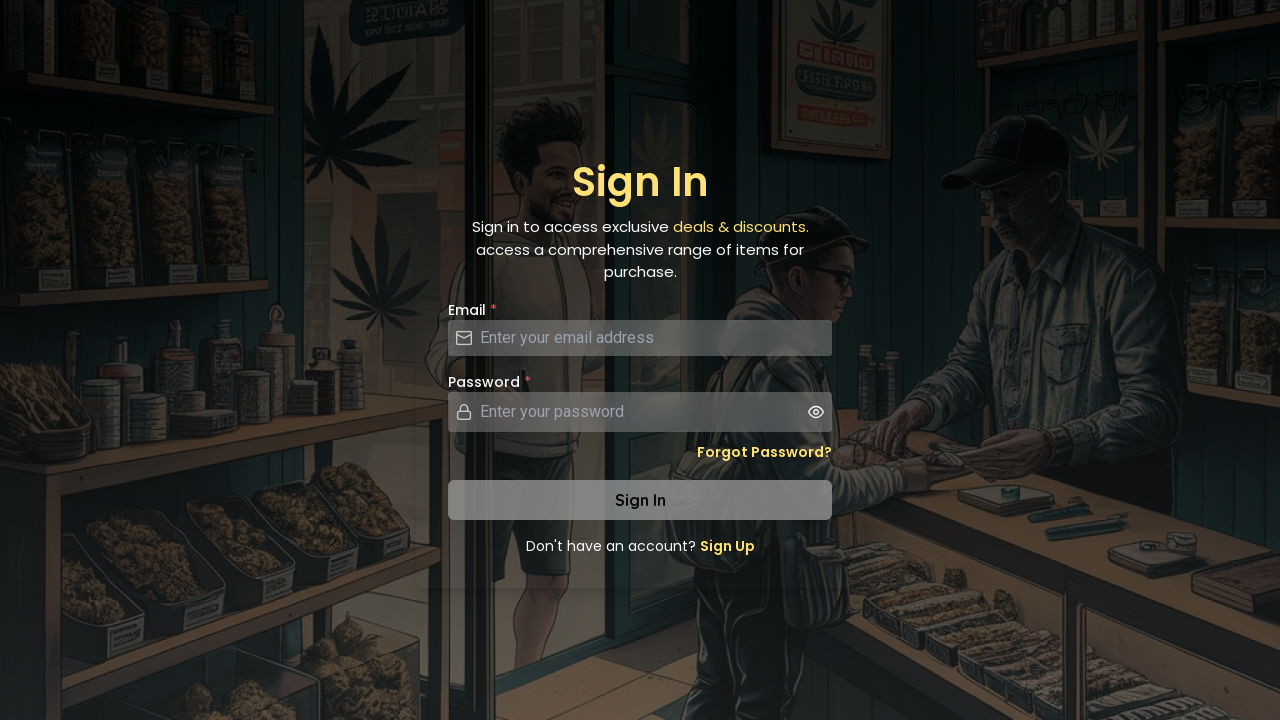

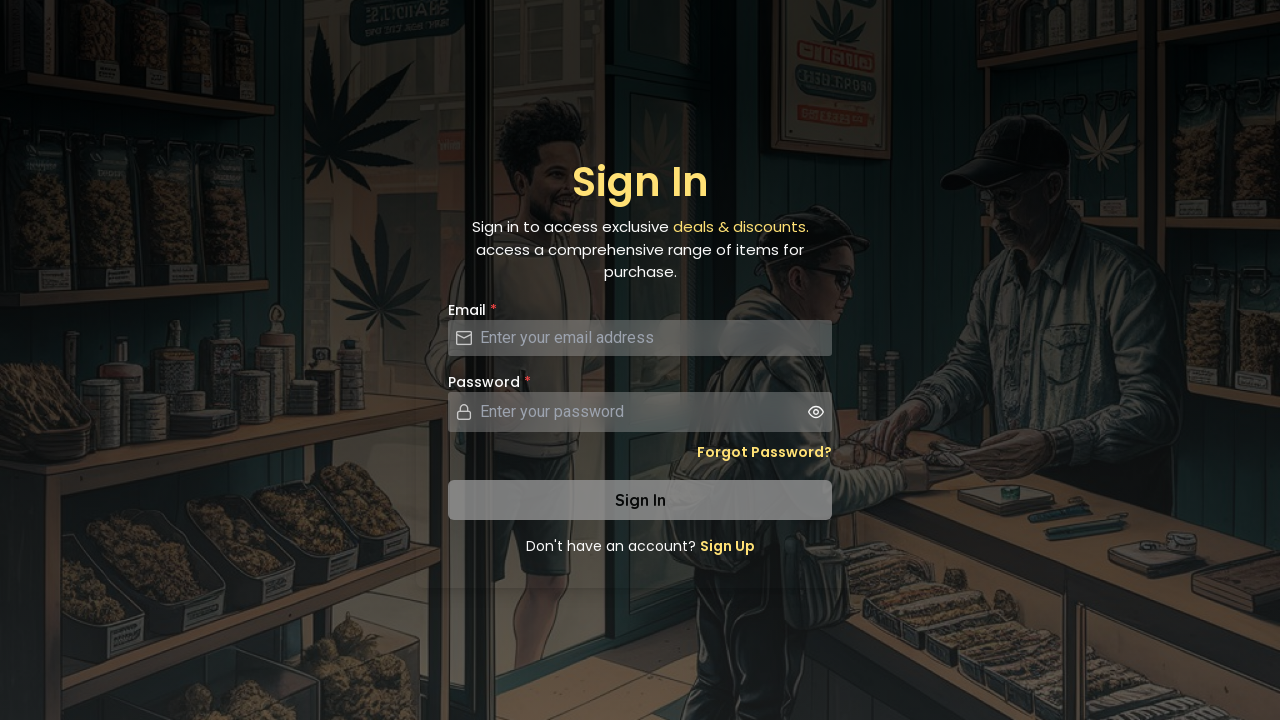